Tests a browser-agnostic approach to working with multiple windows by tracking window handles before and after clicking a link, then switching between windows to verify correct focus.

Starting URL: http://the-internet.herokuapp.com/windows

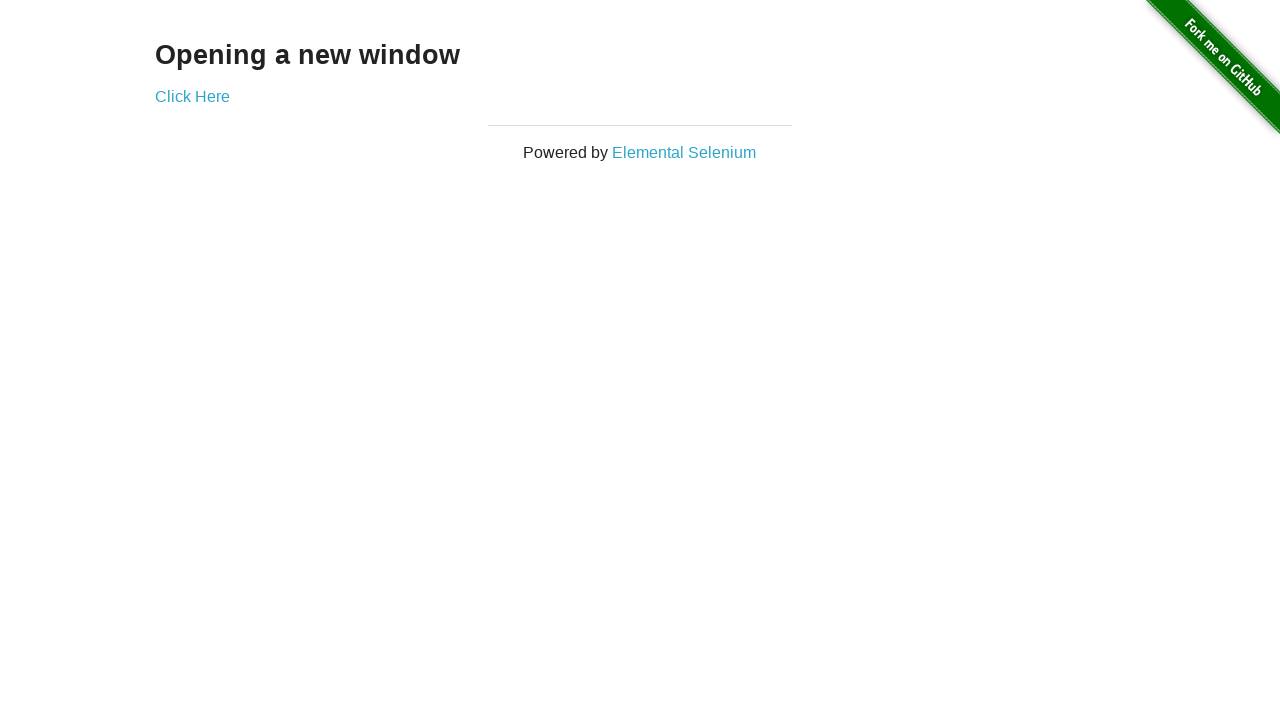

Stored reference to original page
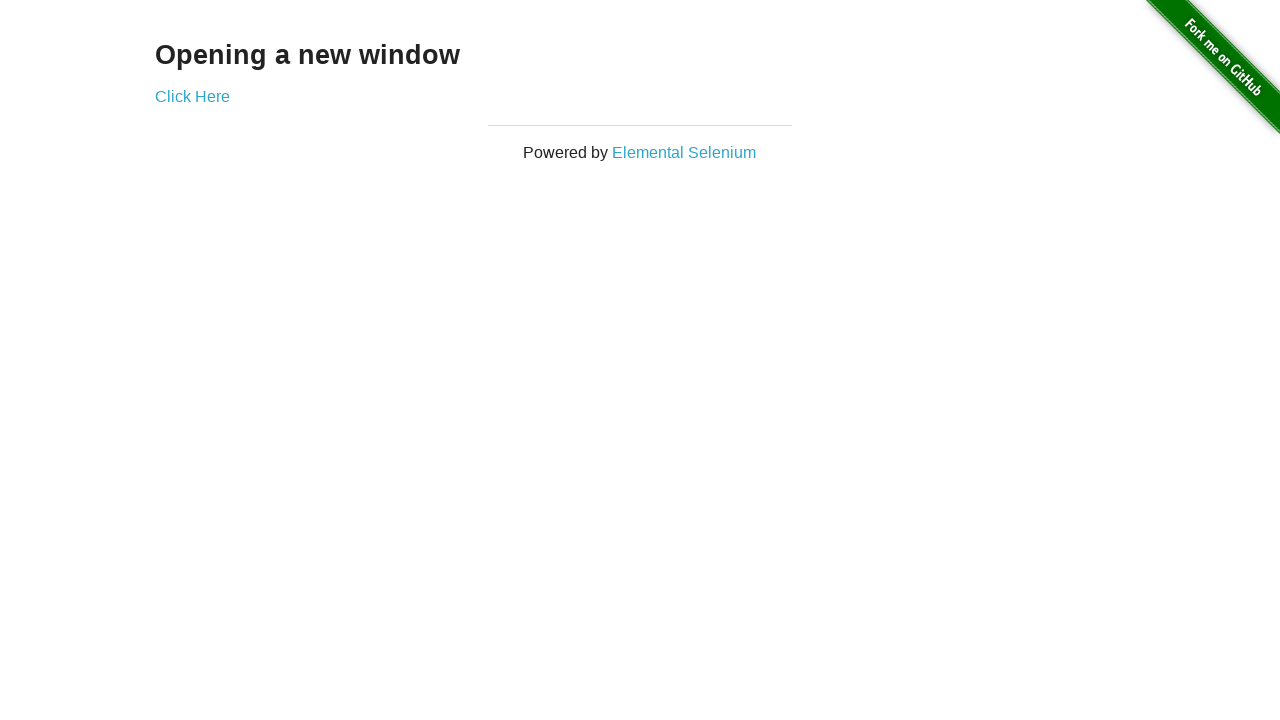

Clicked link to open new window at (192, 96) on .example a
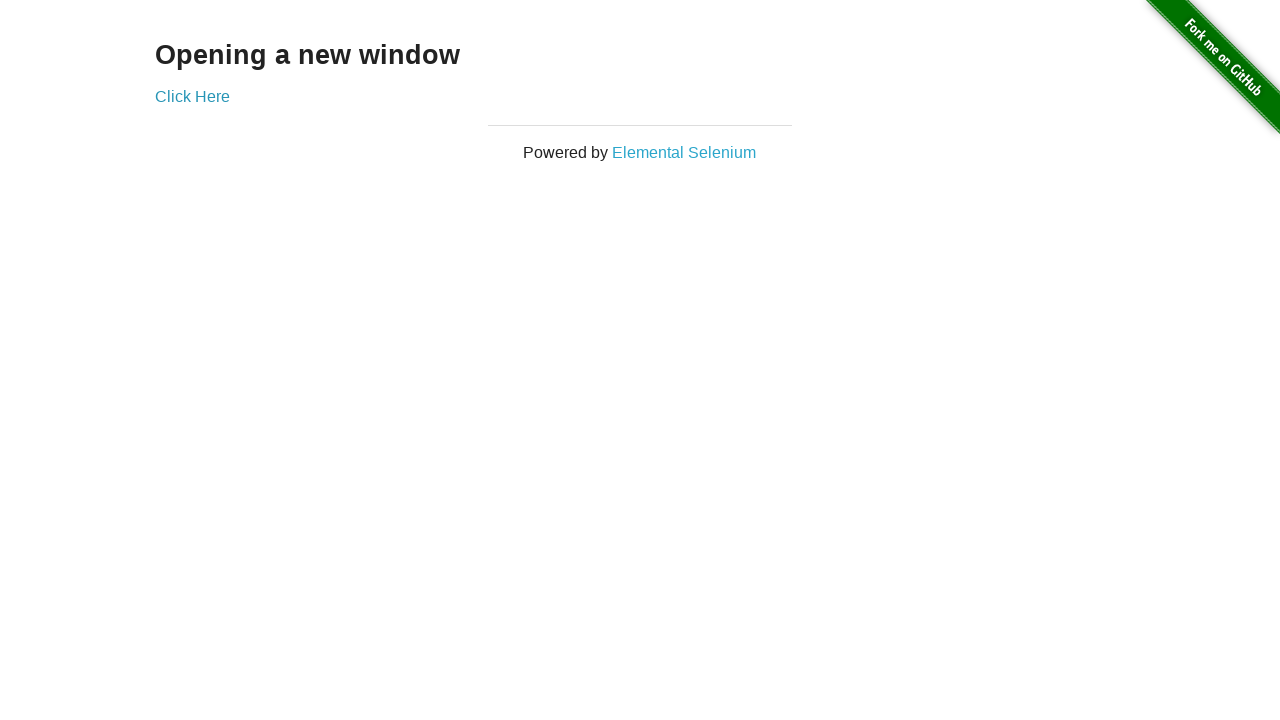

Captured reference to newly opened page
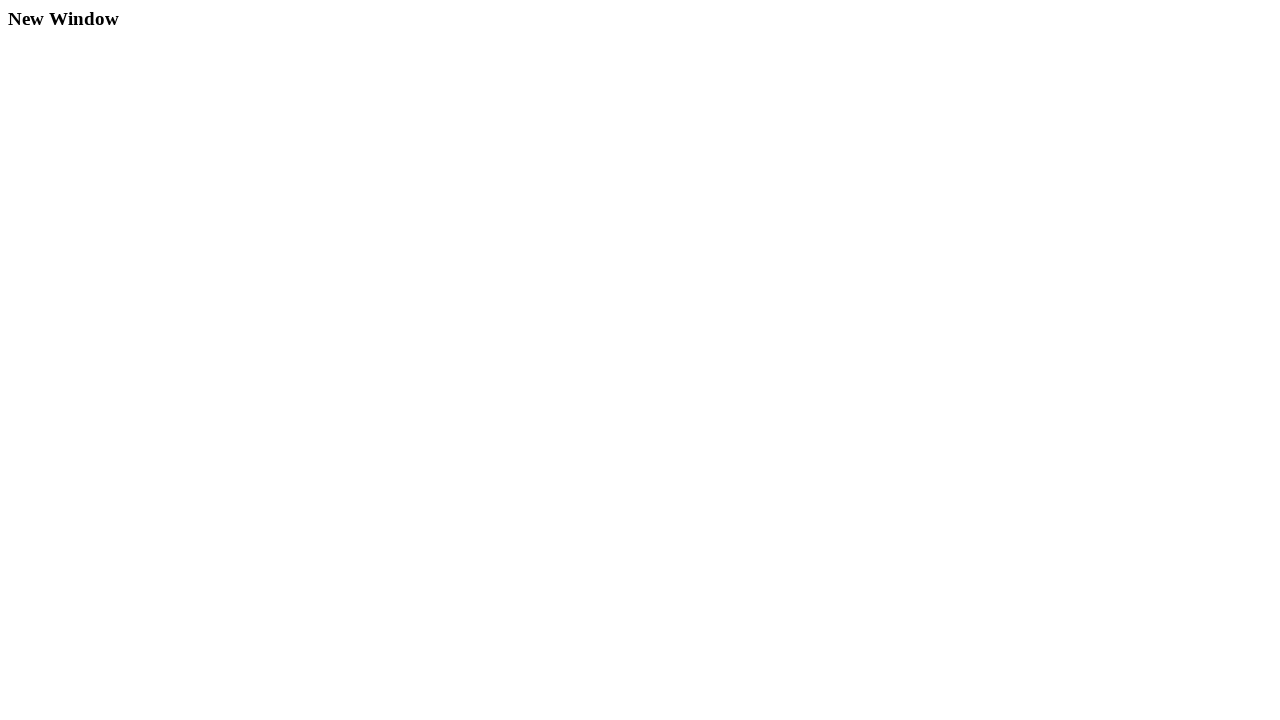

New page fully loaded
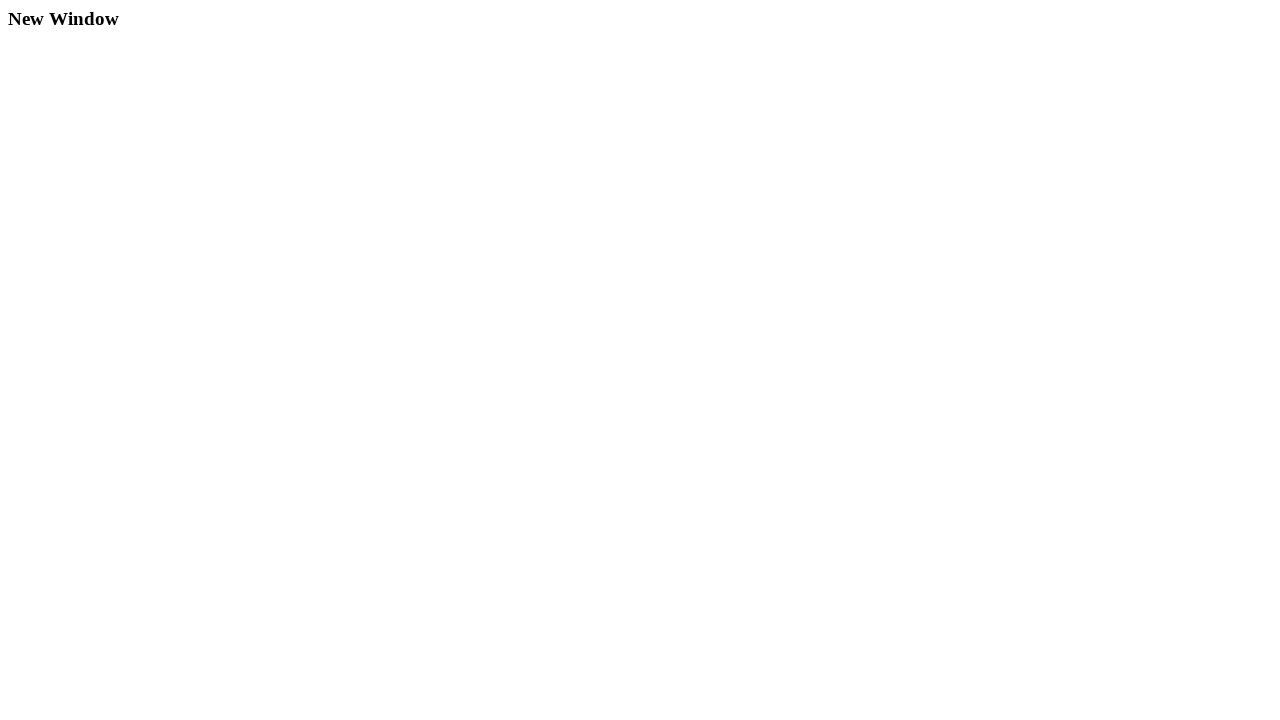

Verified original page title is not 'New Window'
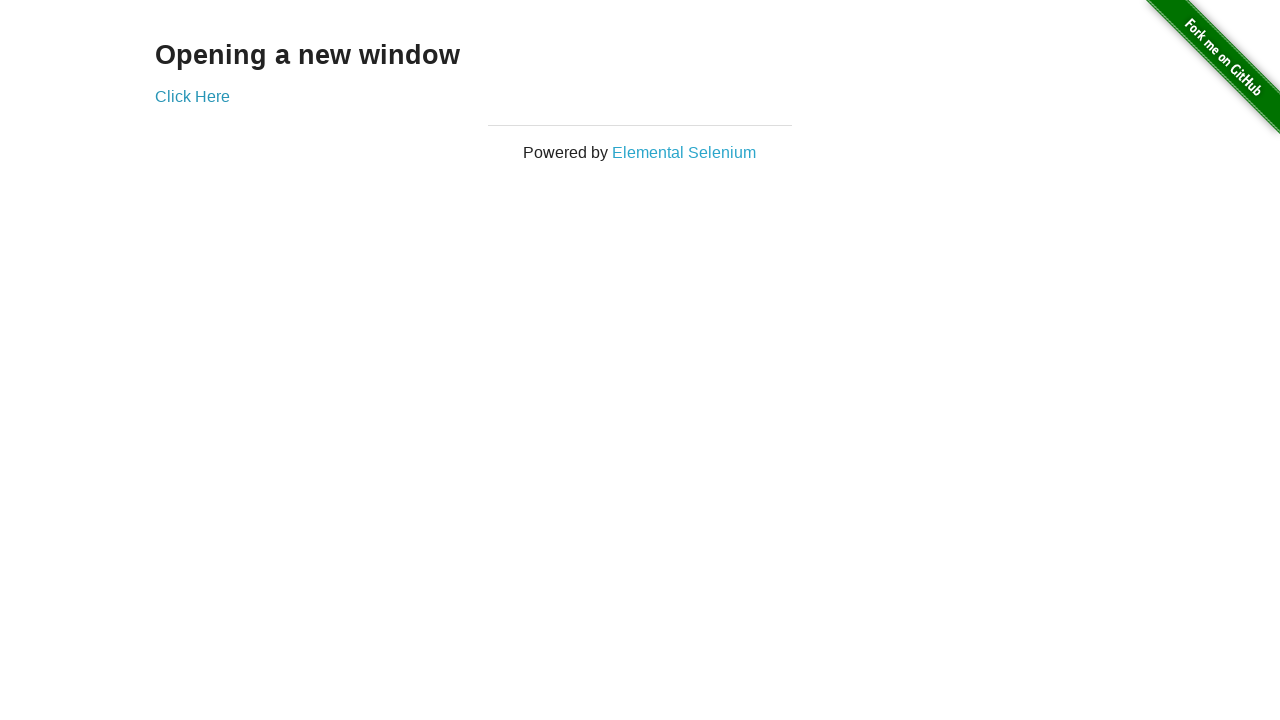

Verified new page title is 'New Window'
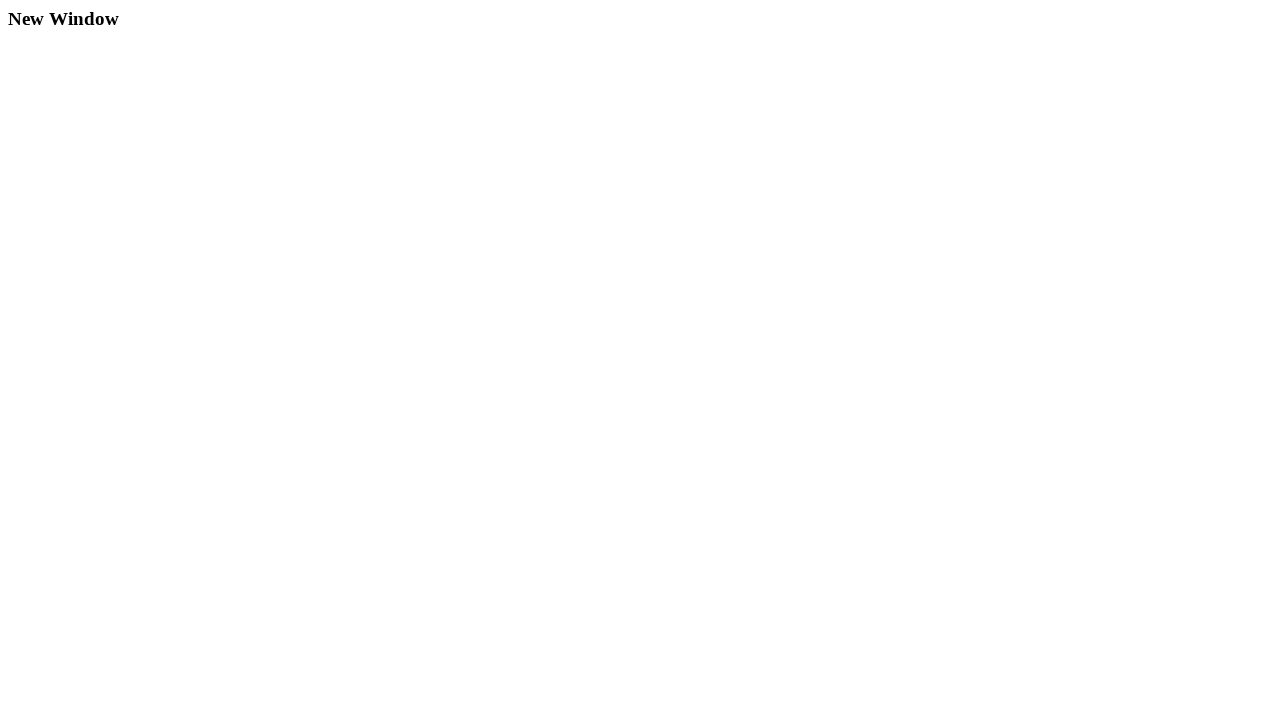

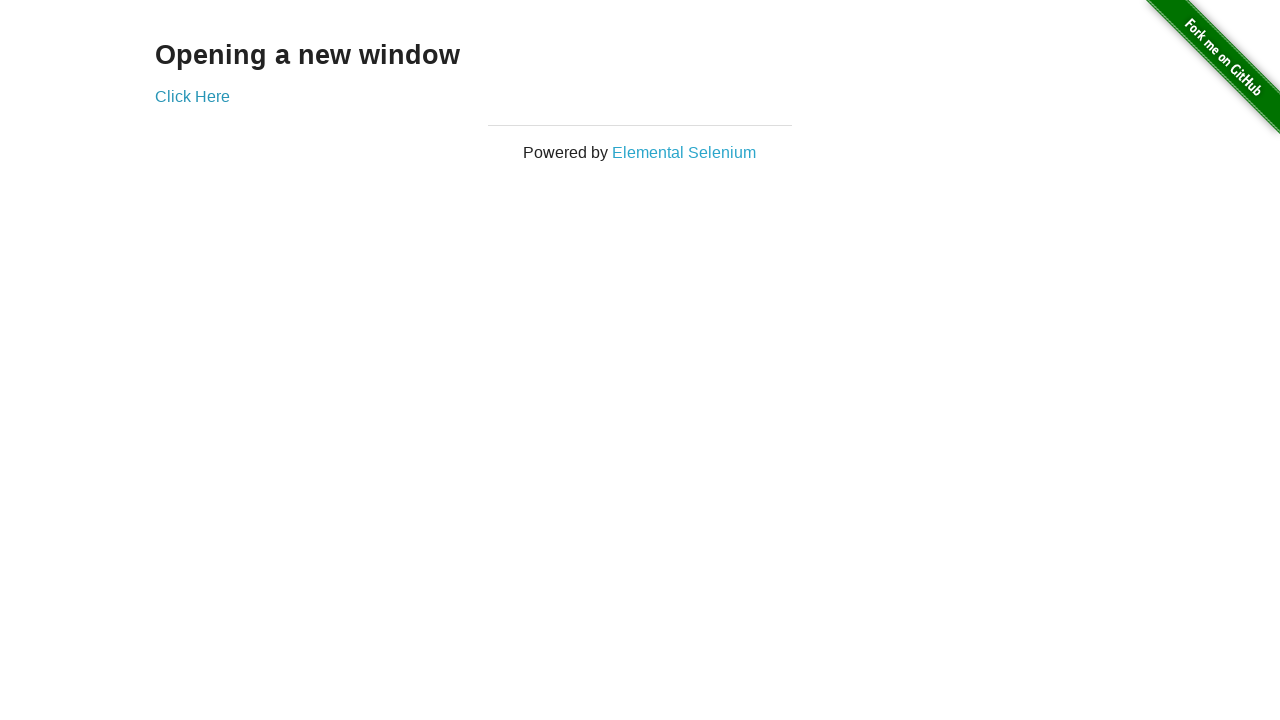